Tests form validation by clicking the submit button without entering credentials and verifying that an error message is displayed.

Starting URL: https://thinking-tester-contact-list.herokuapp.com/

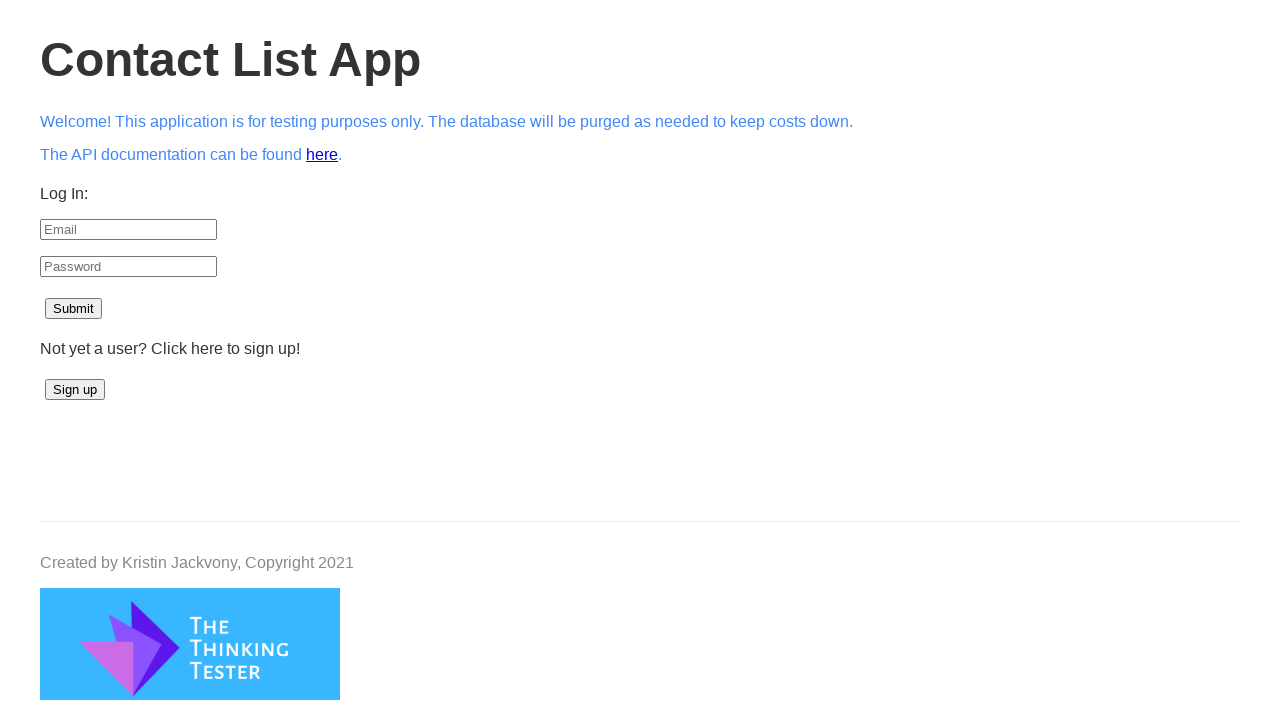

Navigated to contact list application
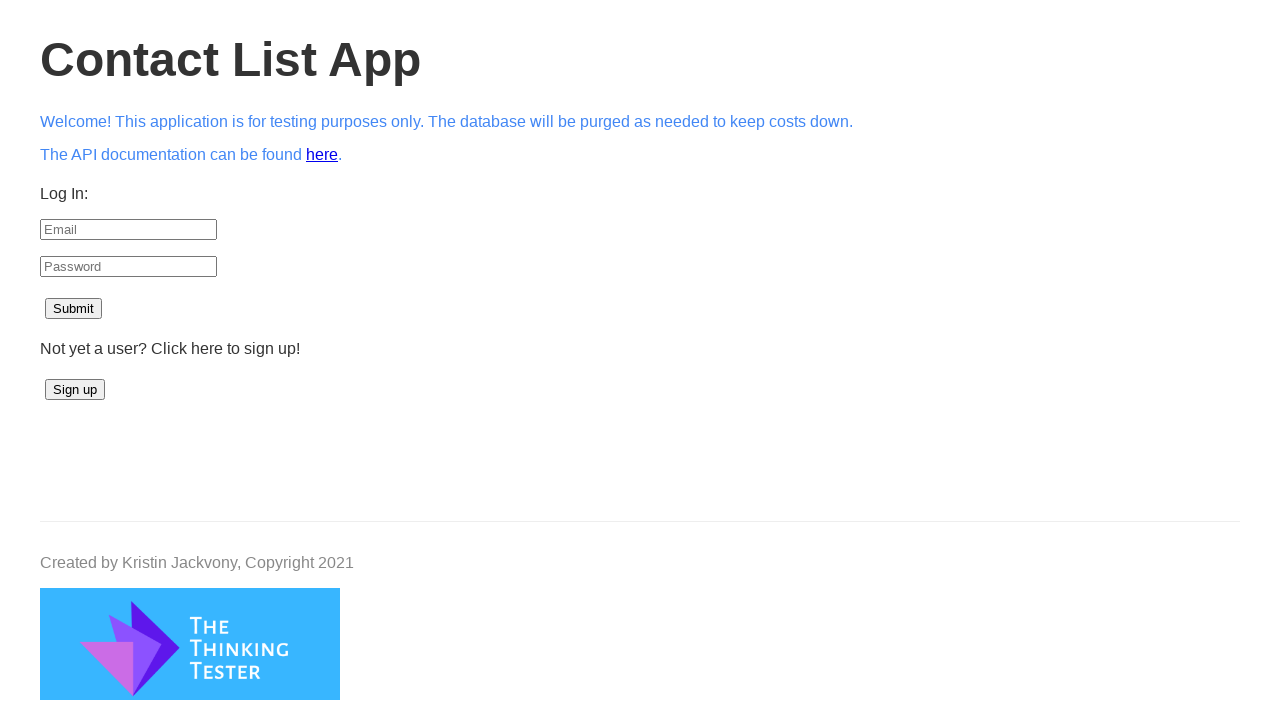

Clicked submit button without entering credentials at (74, 309) on xpath=//form/p[3]/button
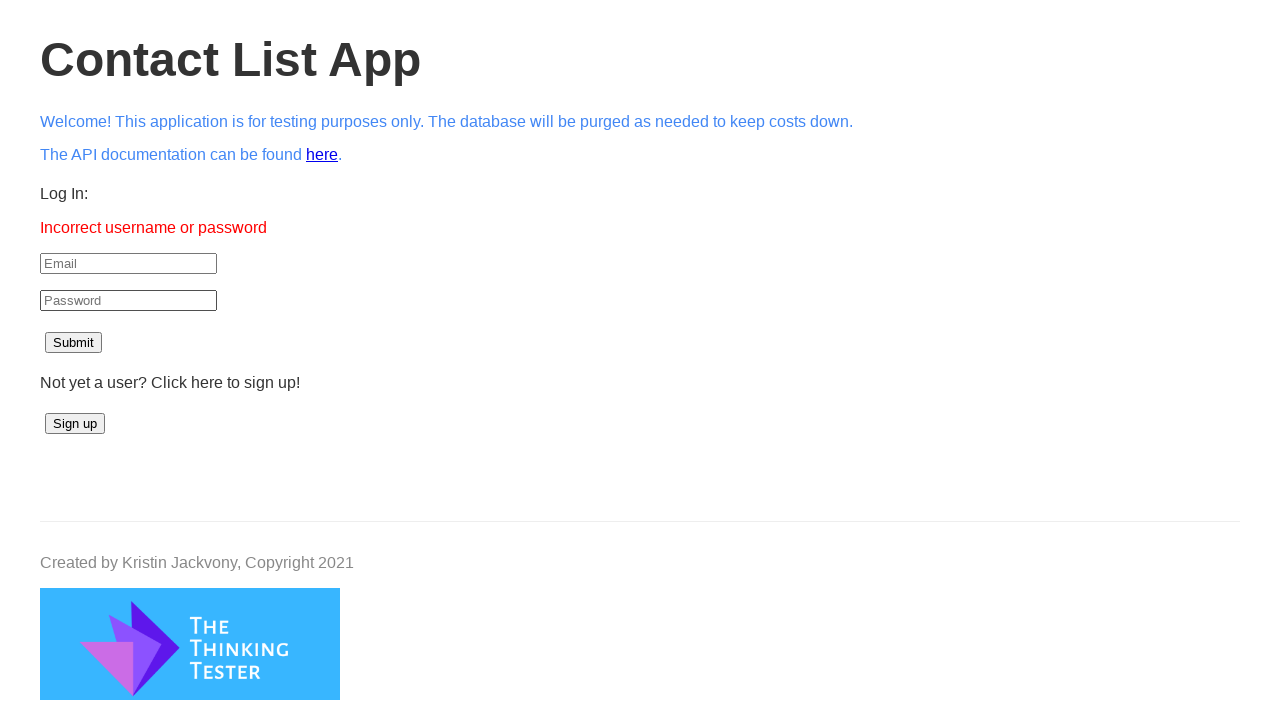

Error message appeared
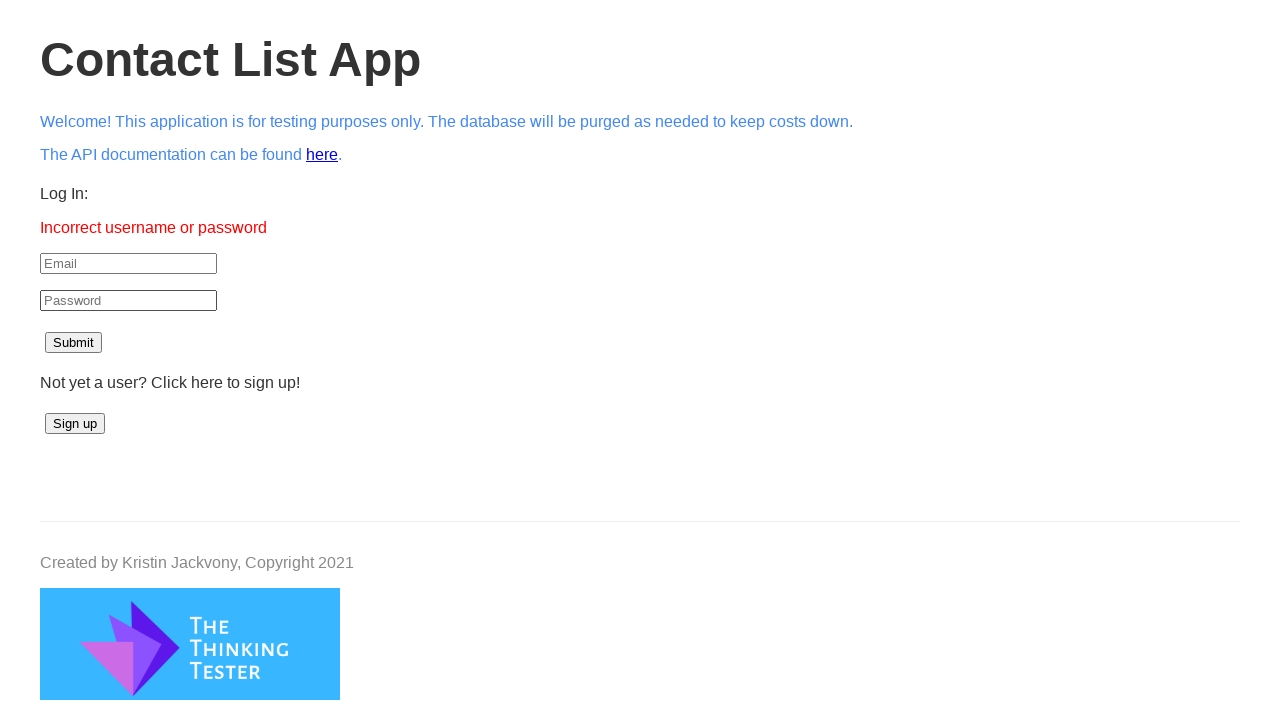

Retrieved error message text
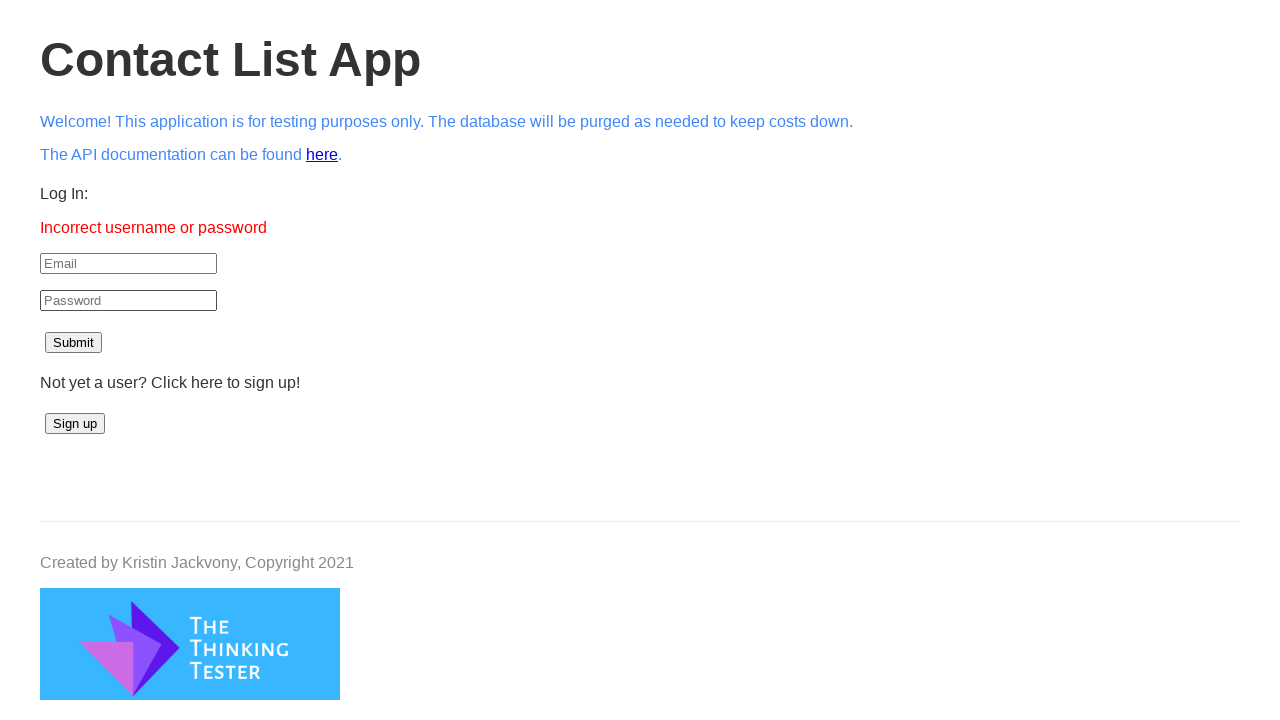

Verified error message contains 'Incorrect username or password'
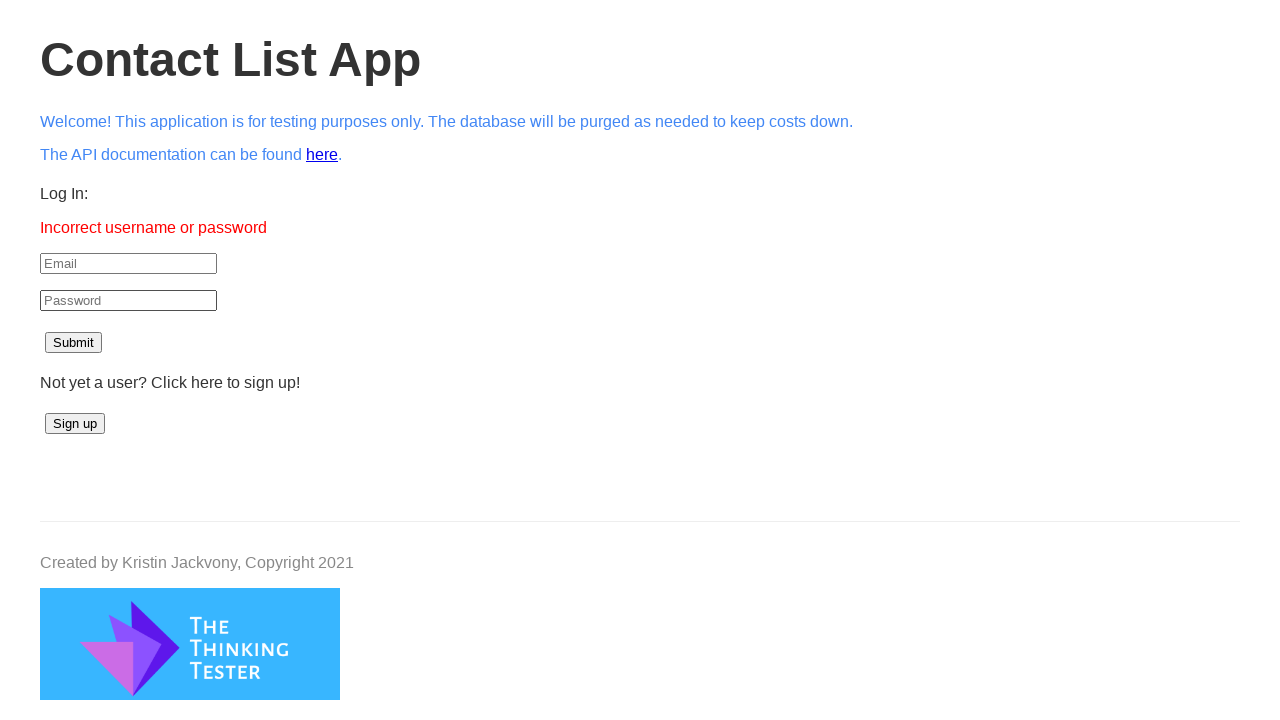

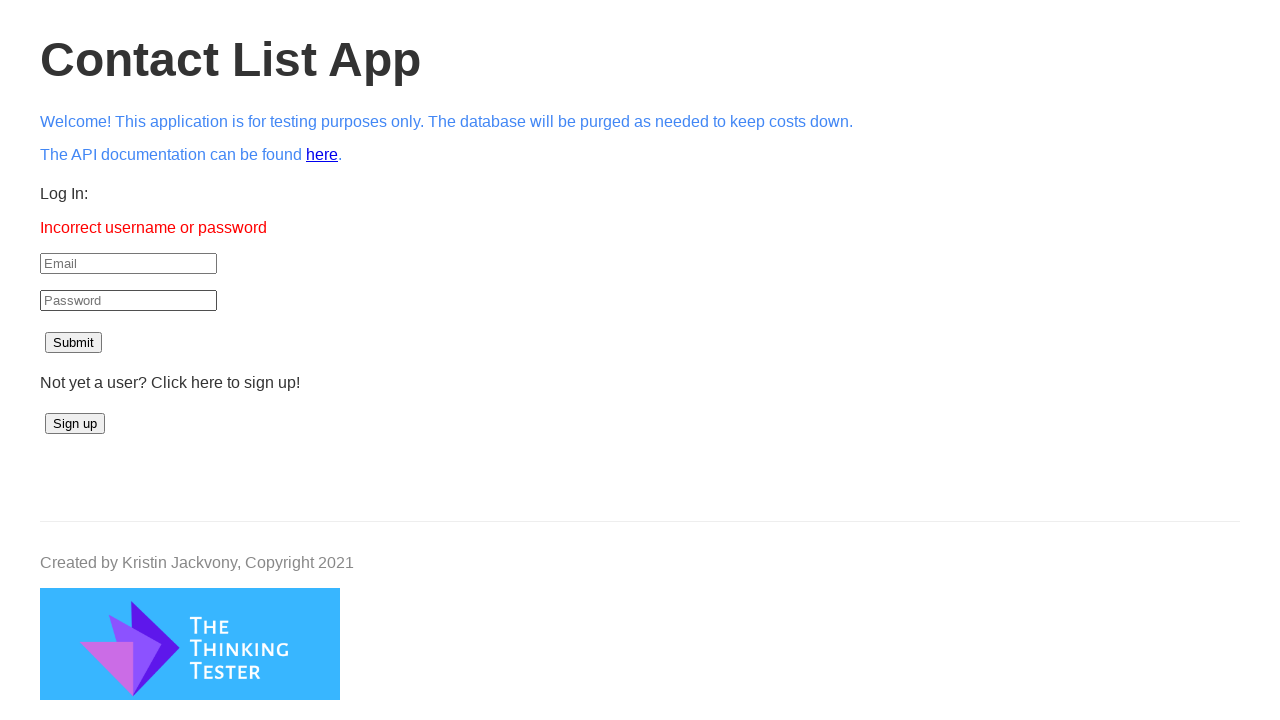